Tests BJT CE output characteristics simulation by adjusting sliders, taking readings, and plotting a graph

Starting URL: http://vlabs.iitkgp.ernet.in/be/exp11/bjtceop_ver1.html

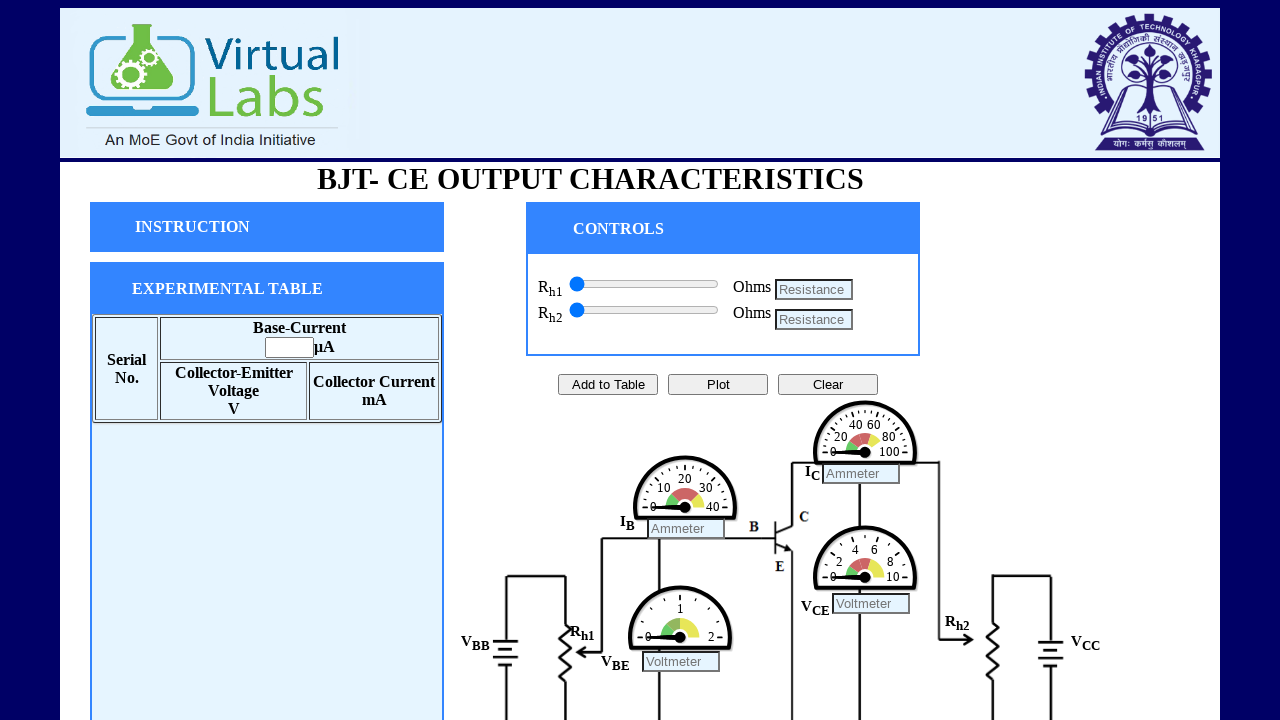

Generated random step value between 1 and 5
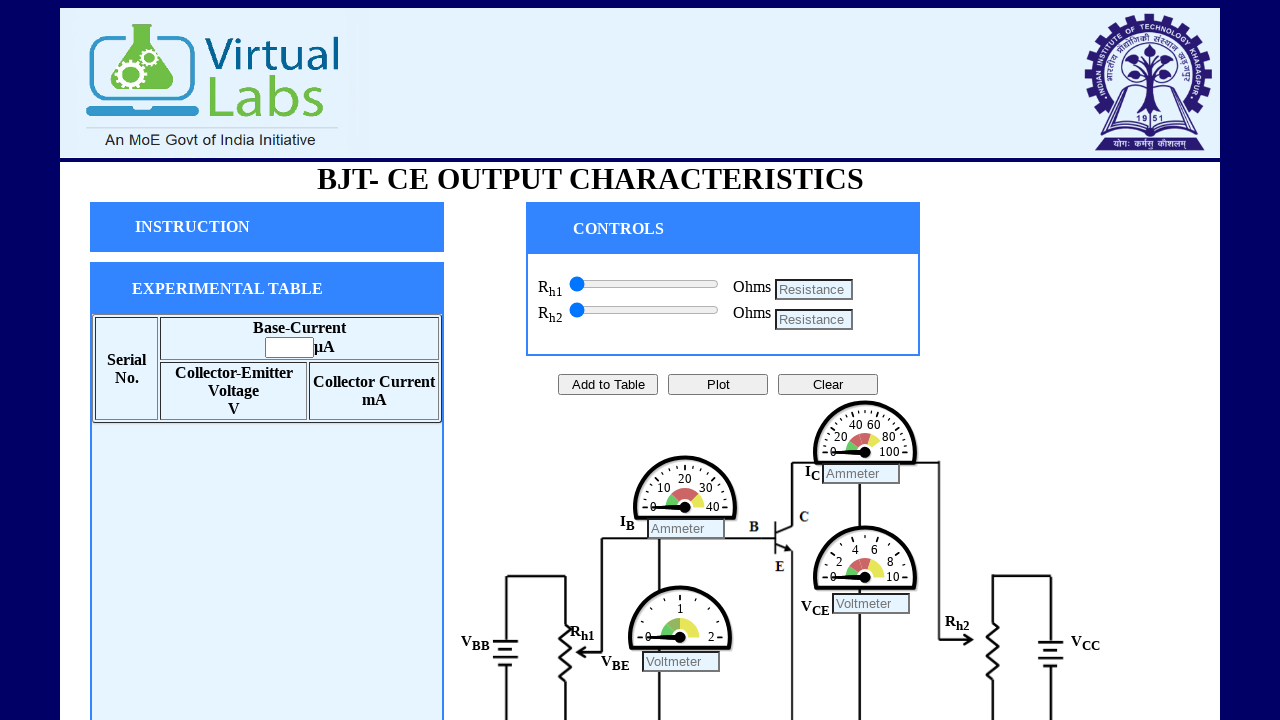

Waited for and located base_r slider element
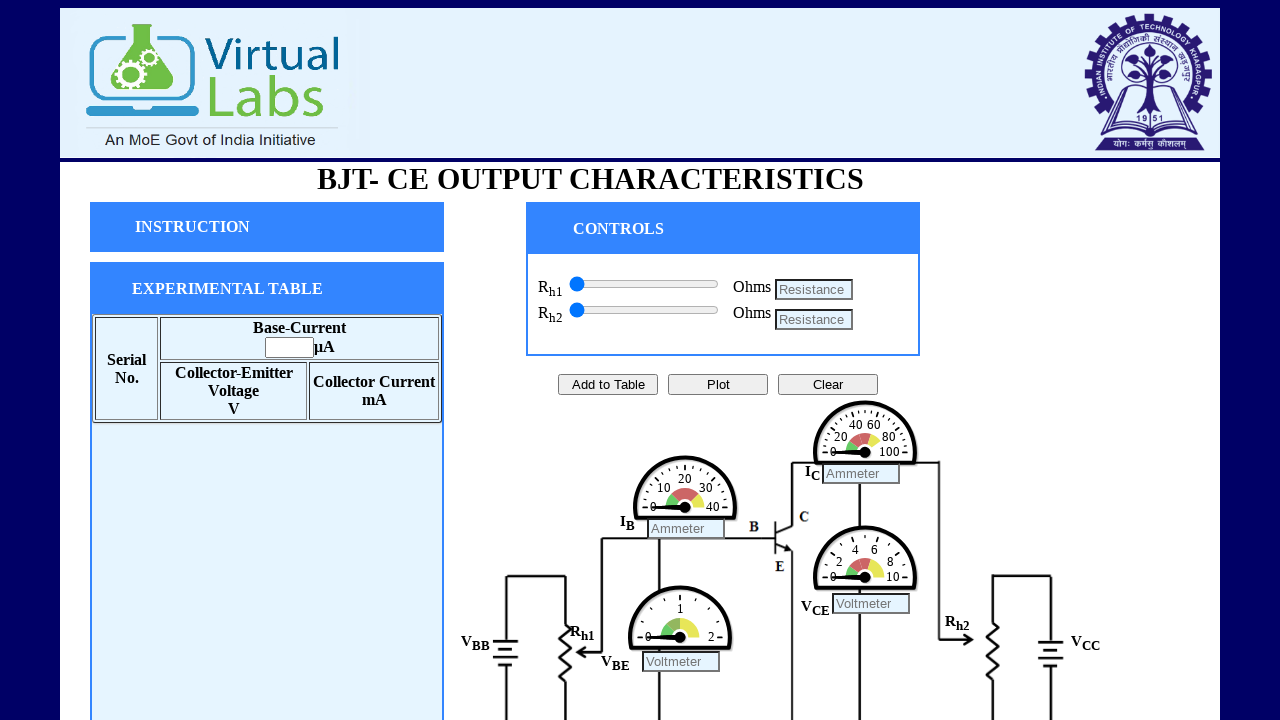

Waited for and located collector_r slider element
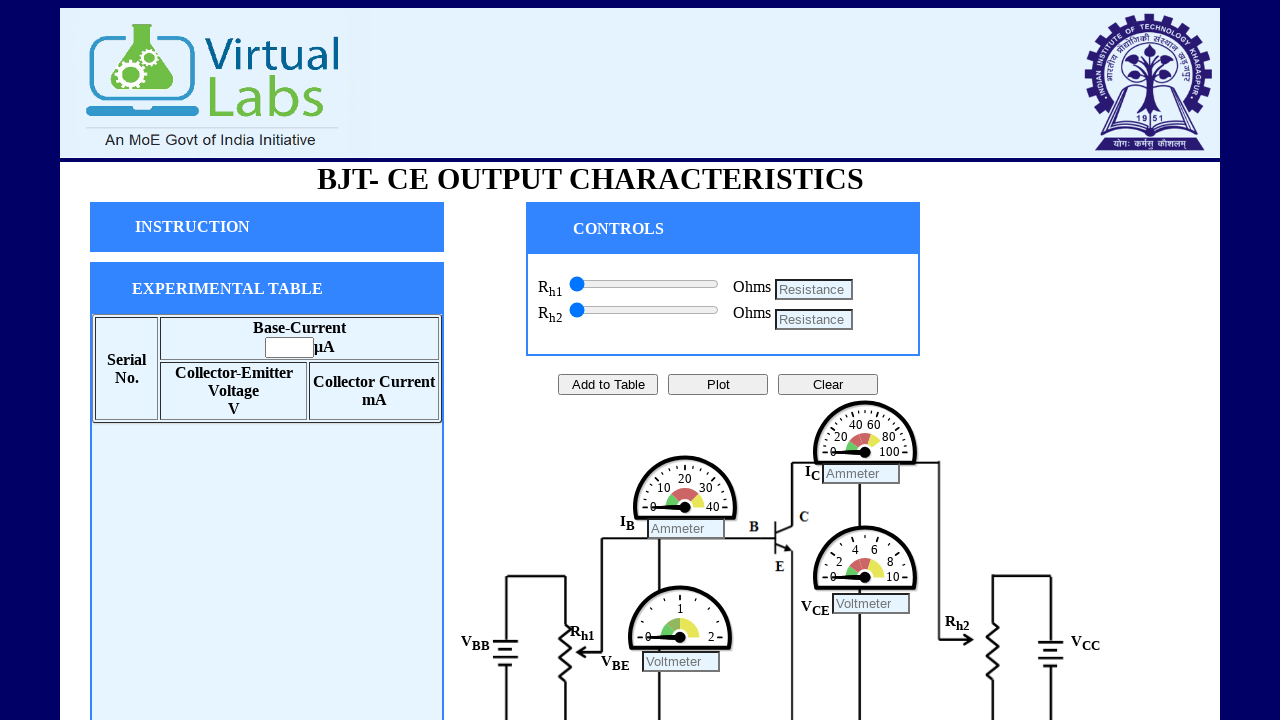

Waited for and located add reading button
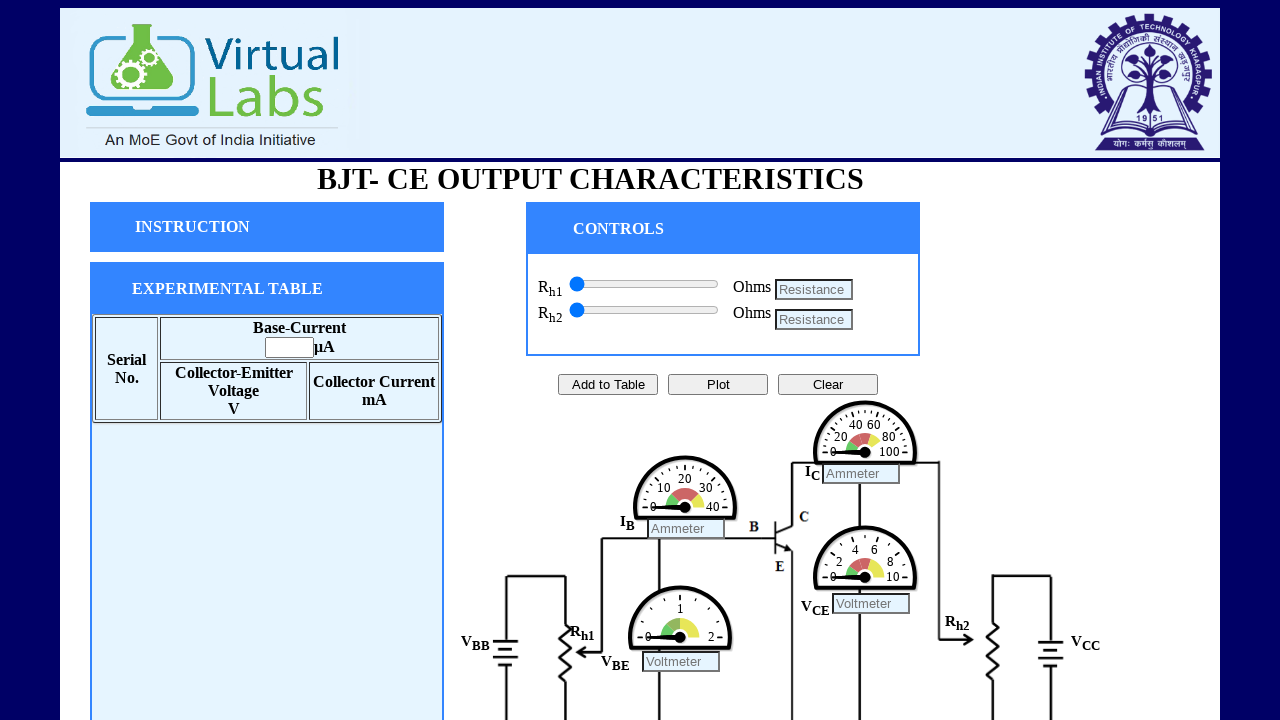

Waited for and located plot button
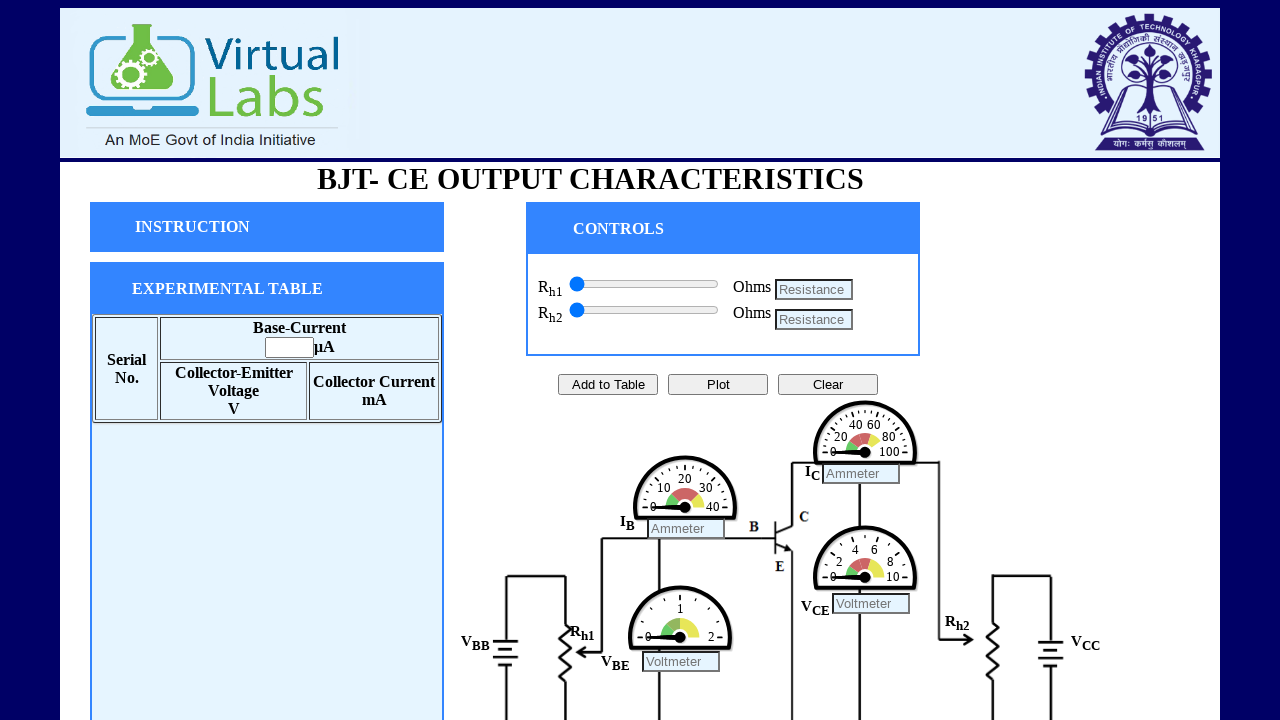

Set base slider to position 15 by pressing ArrowRight 14 times
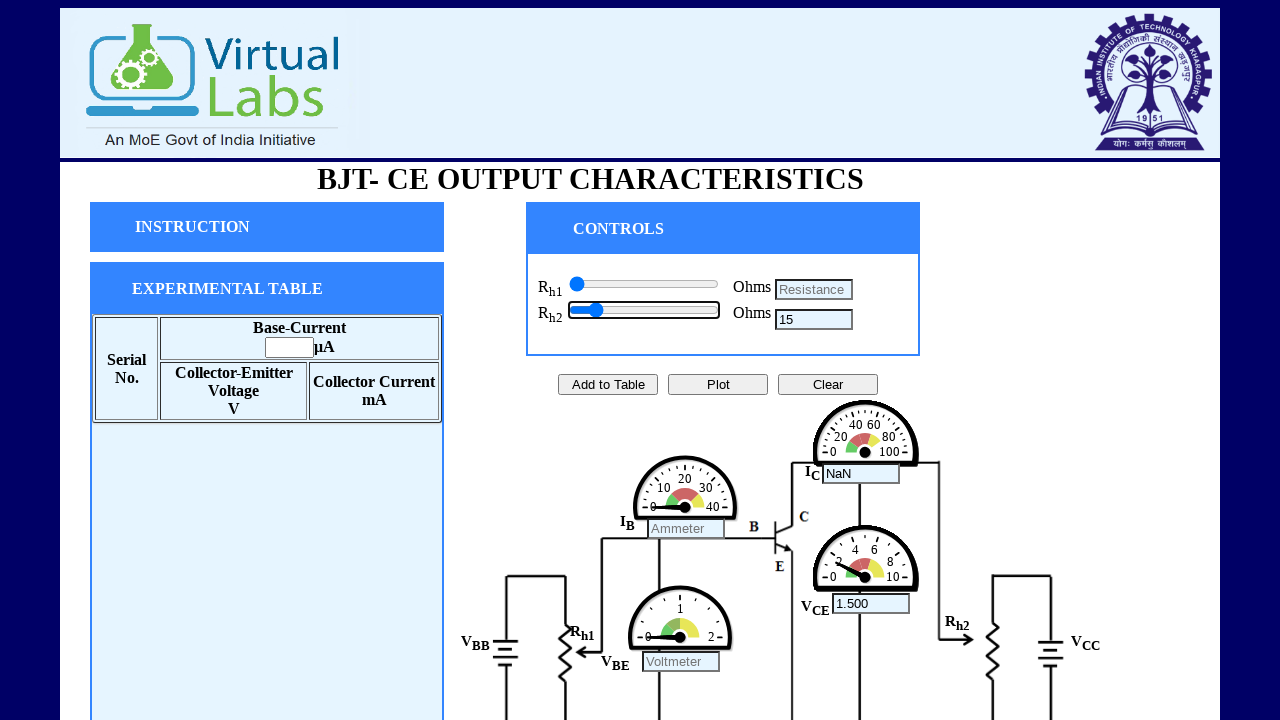

Set var slider to initial position by pressing ArrowRight 4 times
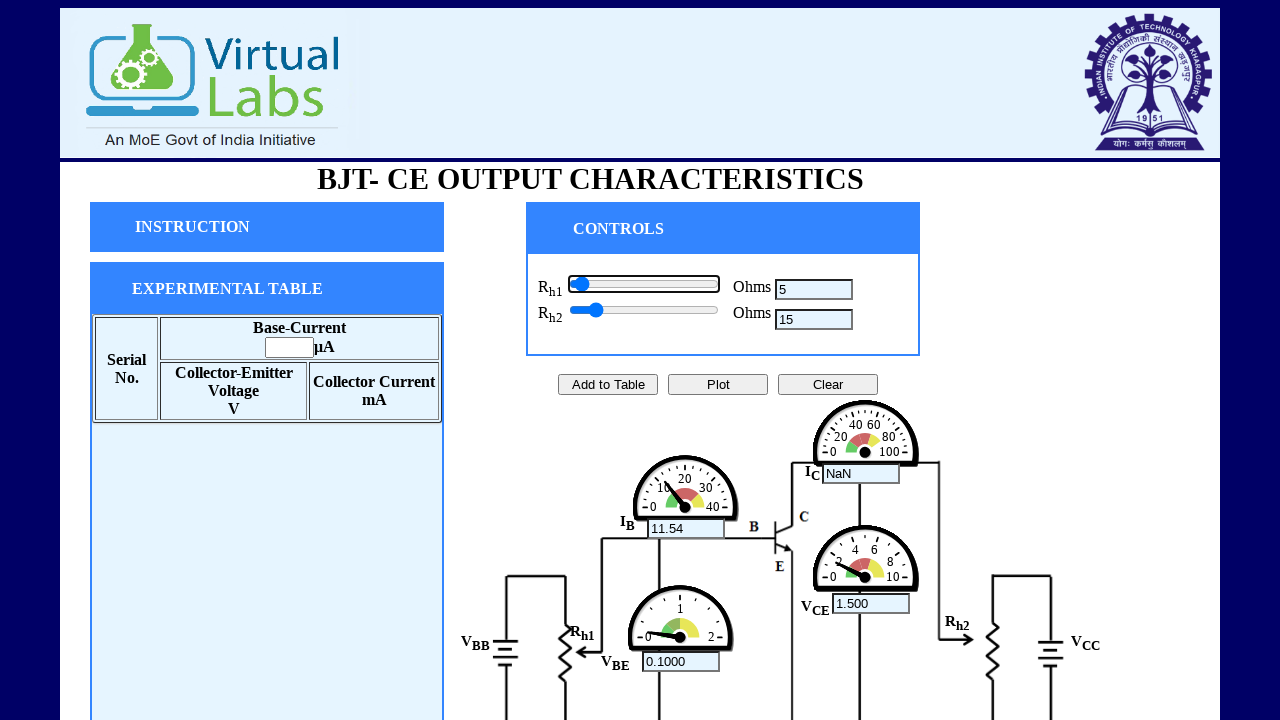

Clicked add reading button to take first reading
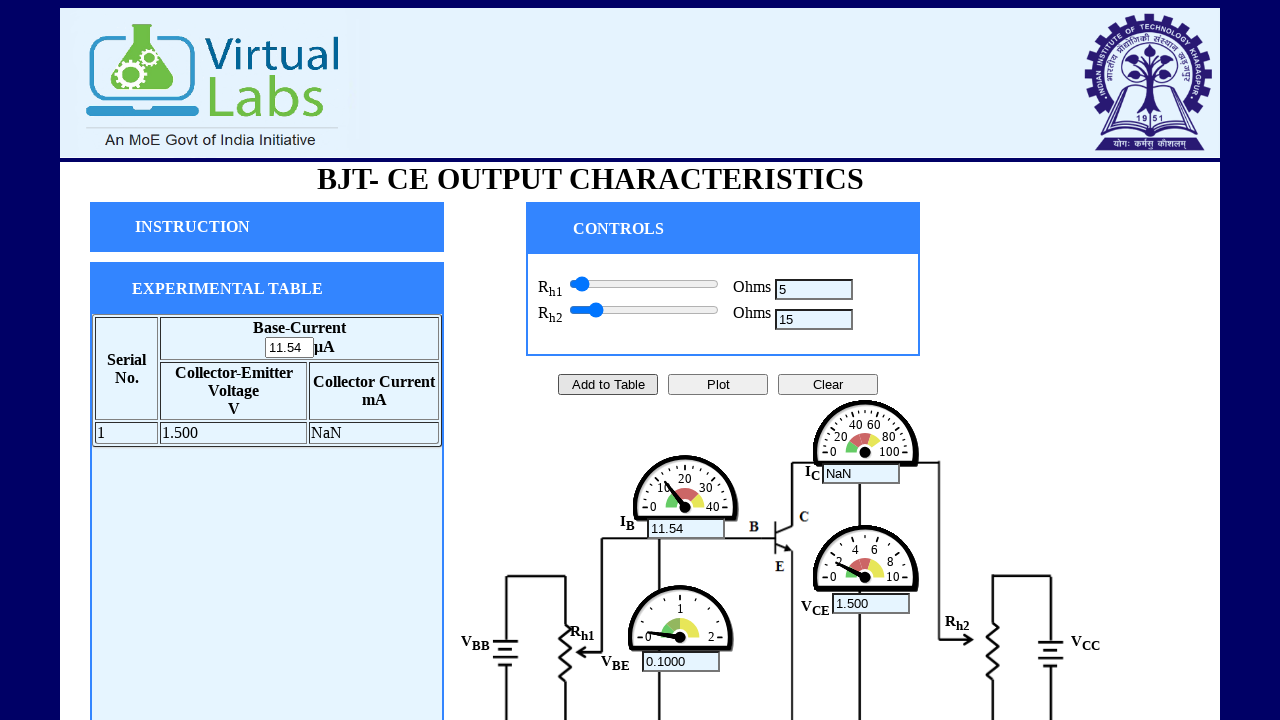

Incremented var slider by 5 positions for reading 2
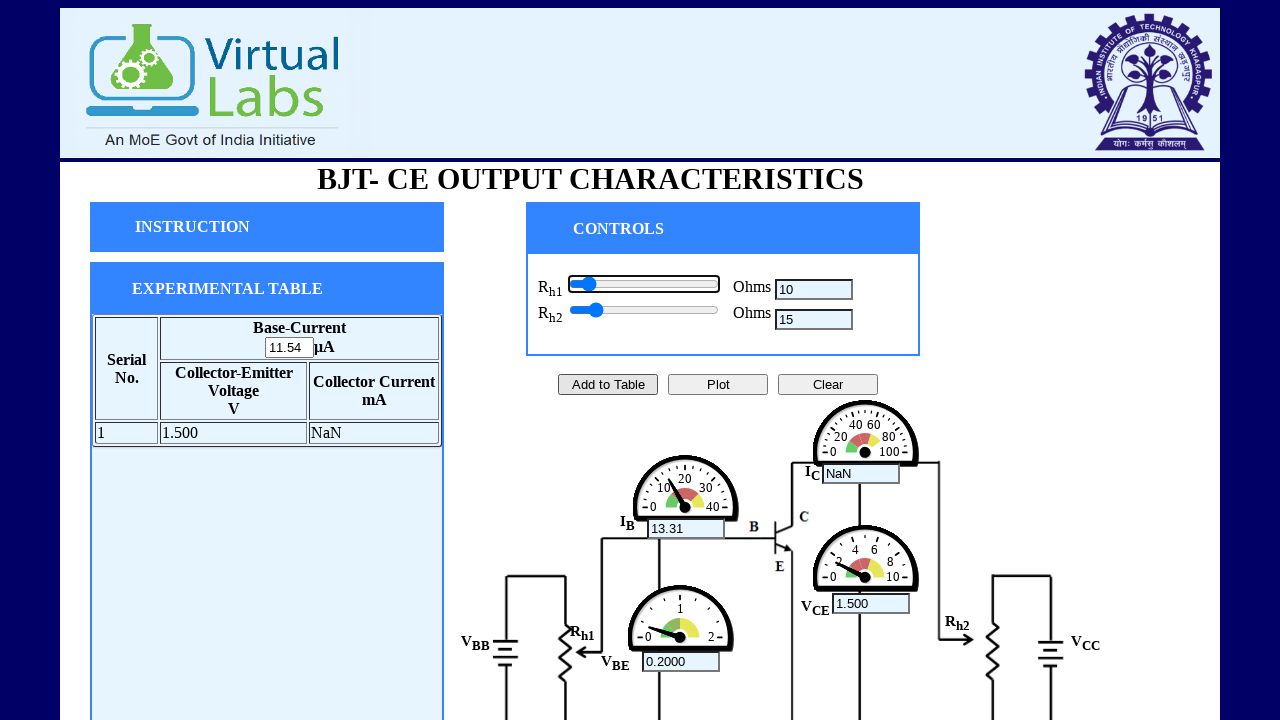

Clicked add reading button to take reading 2
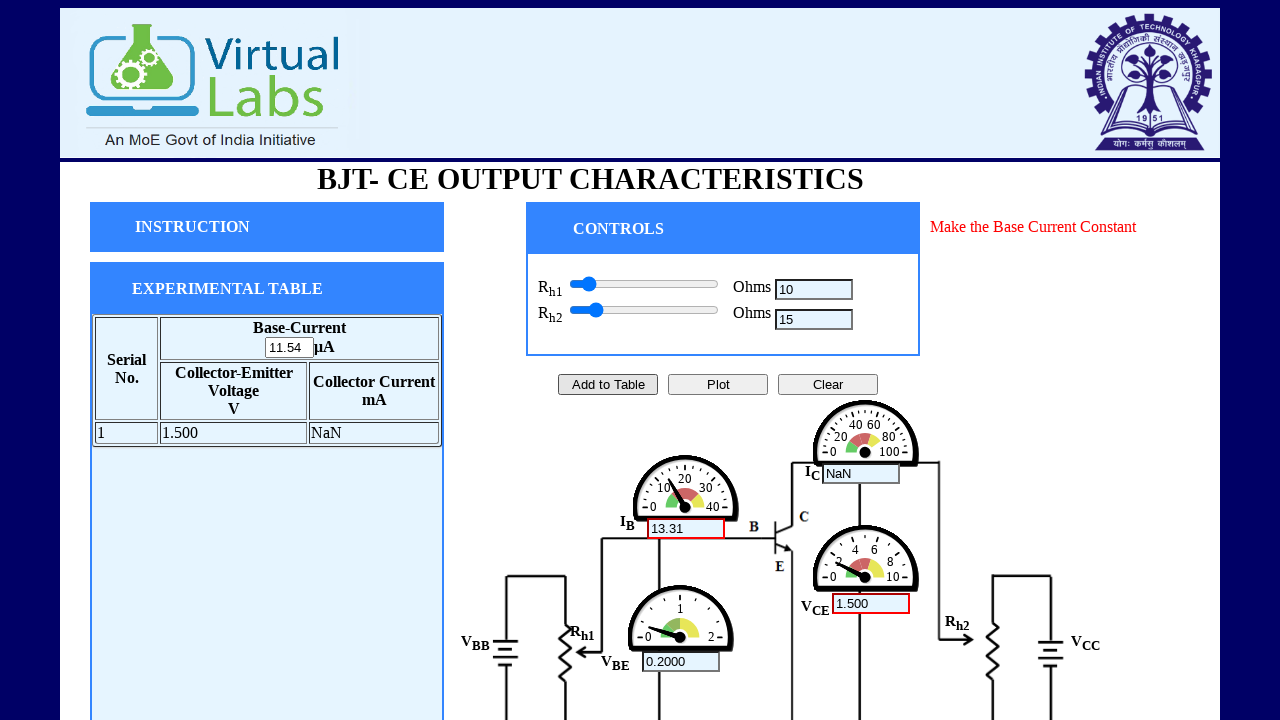

Incremented var slider by 5 positions for reading 3
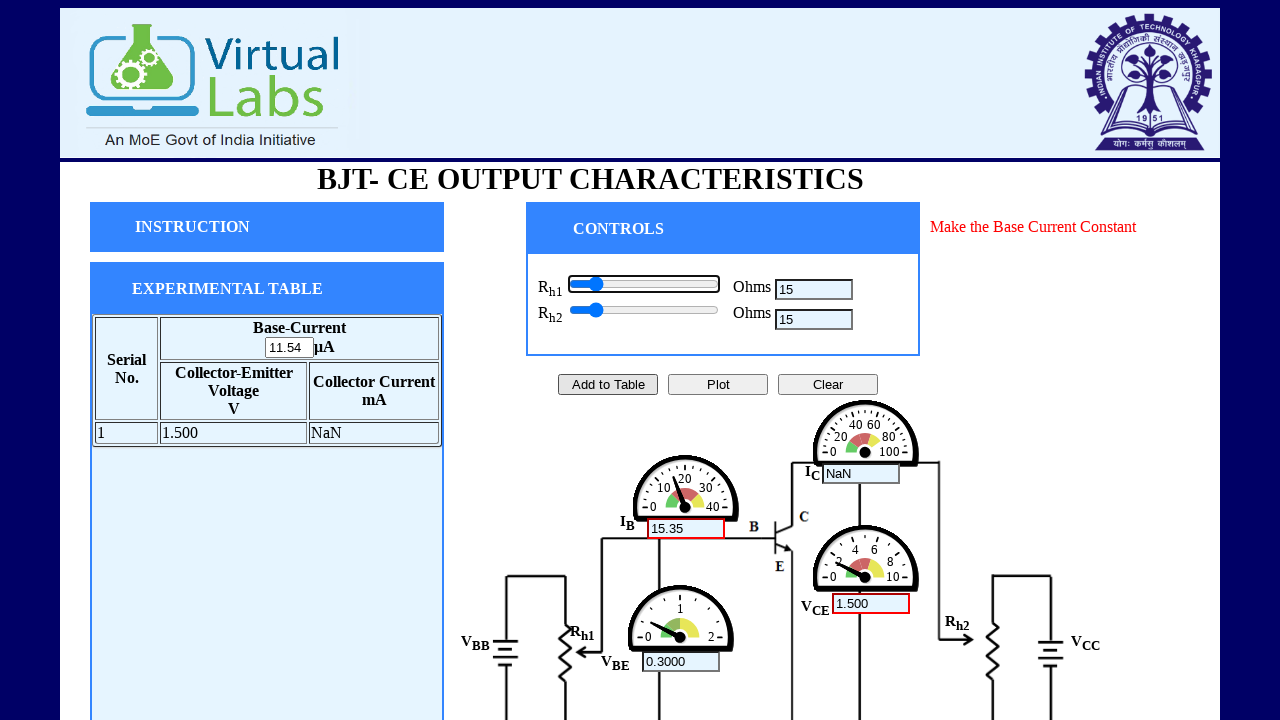

Clicked add reading button to take reading 3
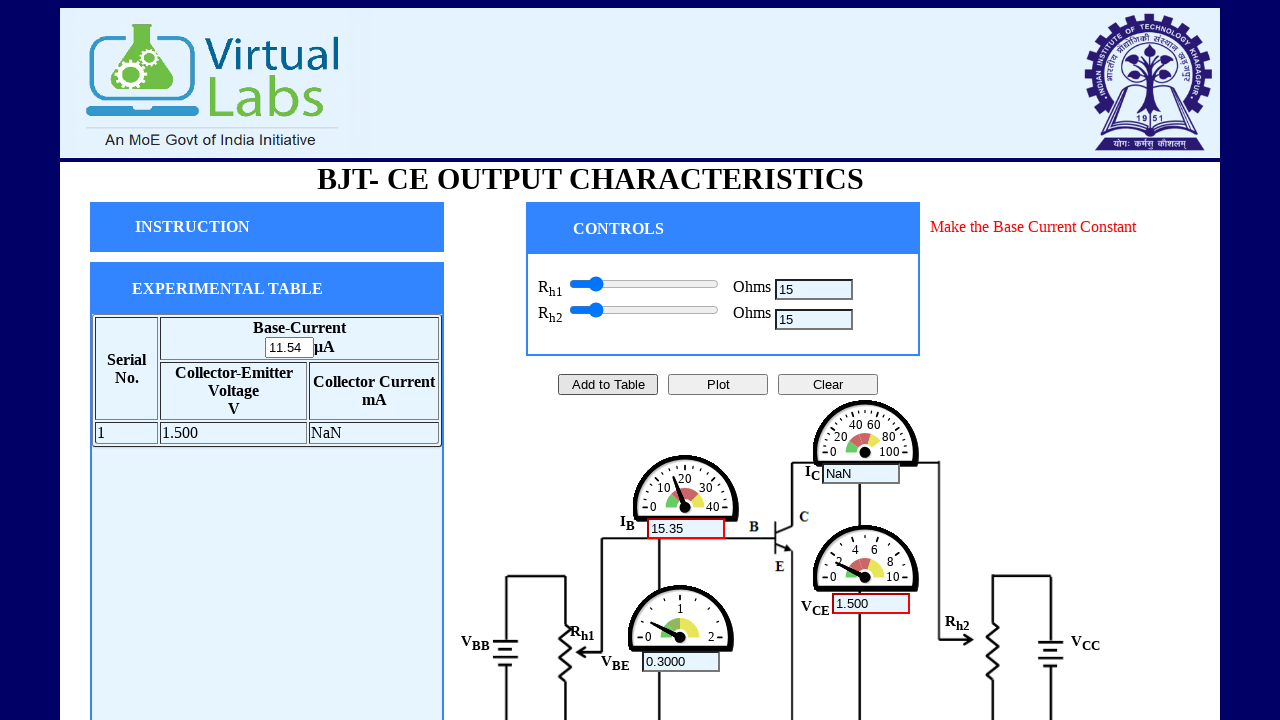

Incremented var slider by 5 positions for reading 4
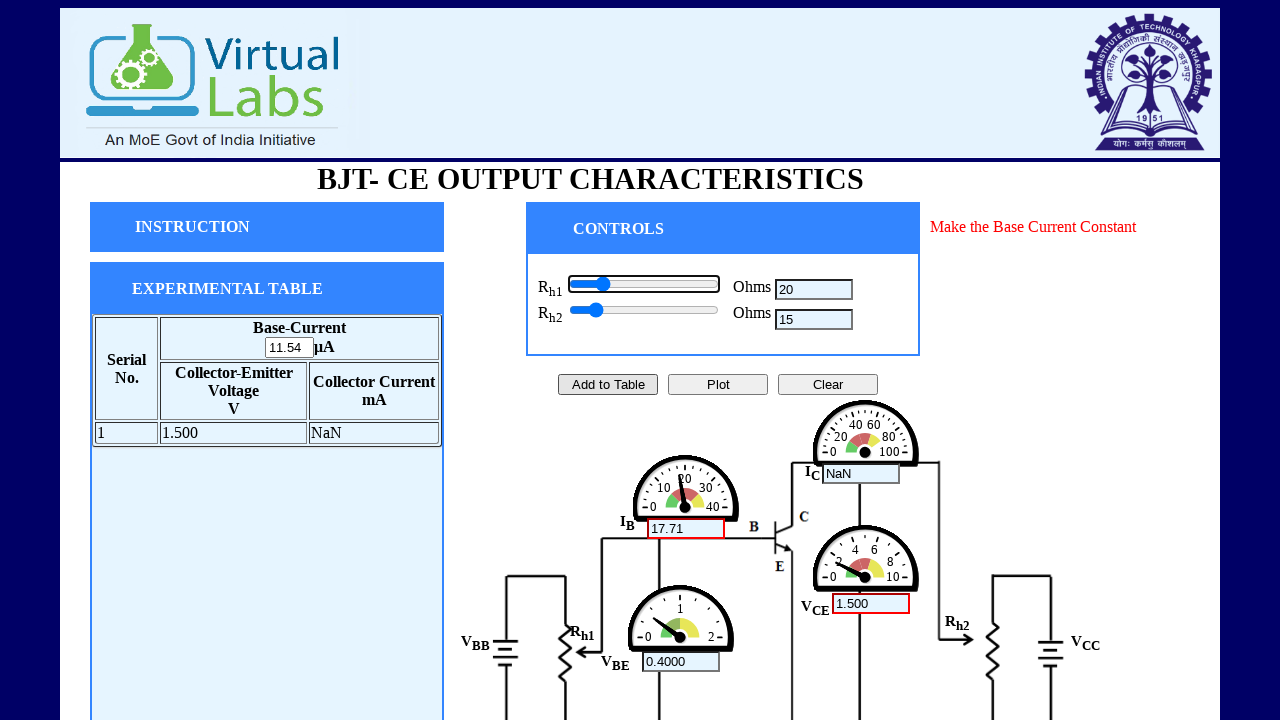

Clicked add reading button to take reading 4
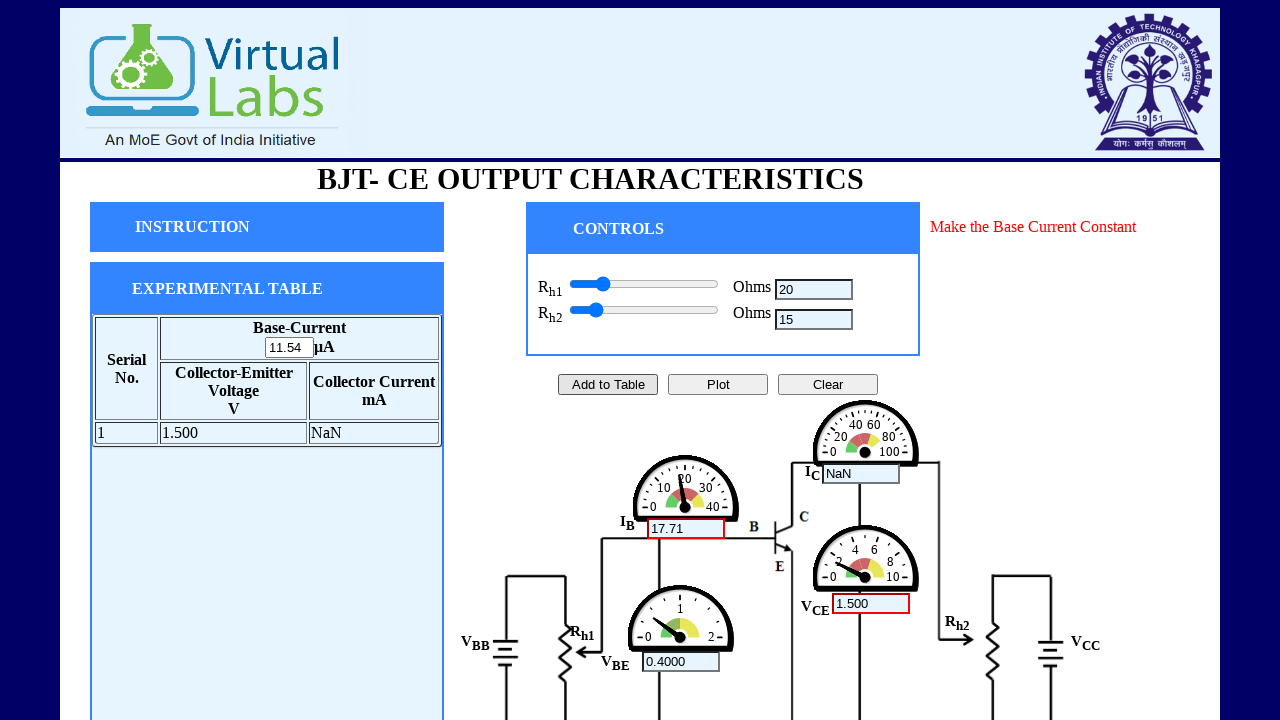

Incremented var slider by 5 positions for reading 5
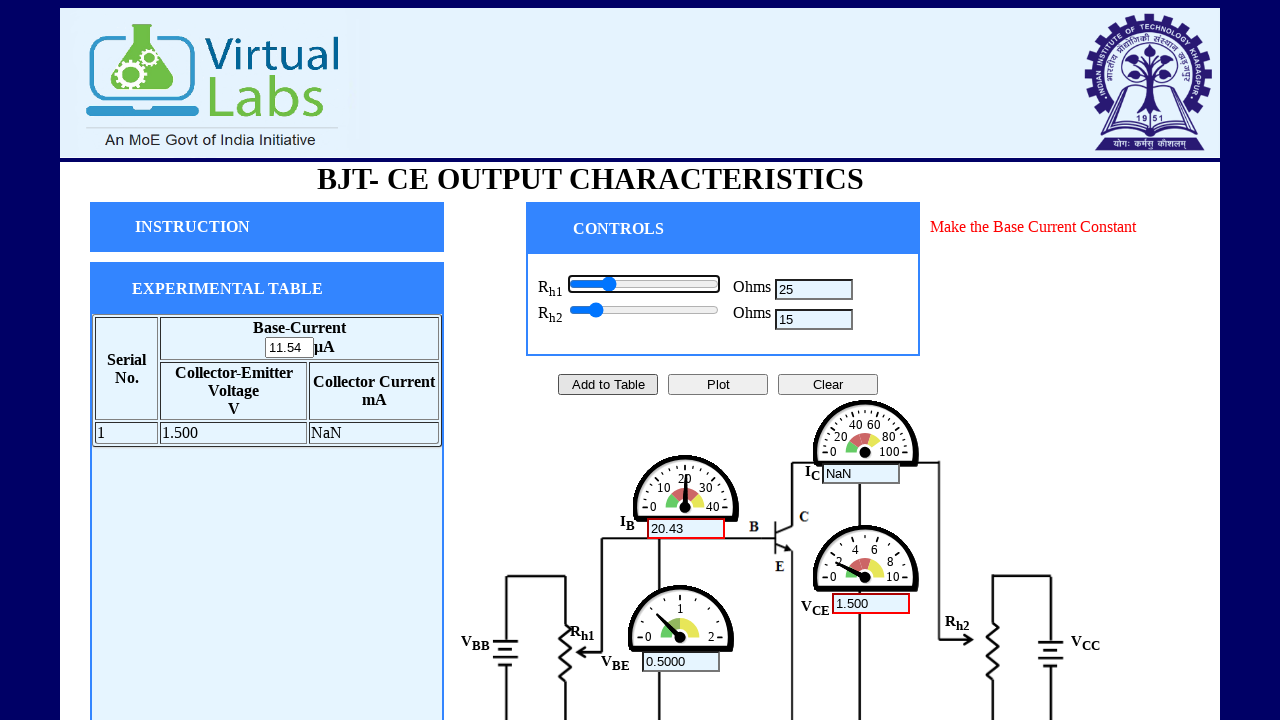

Clicked add reading button to take reading 5
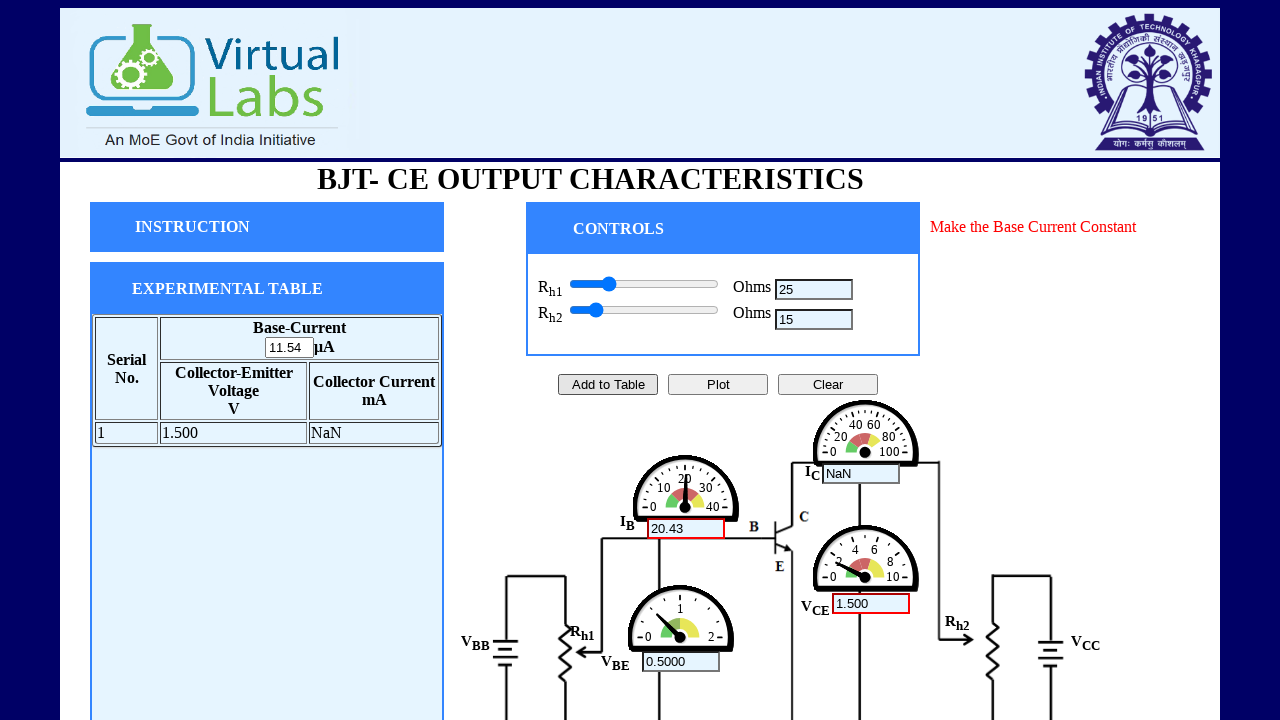

Incremented var slider by 5 positions for reading 6
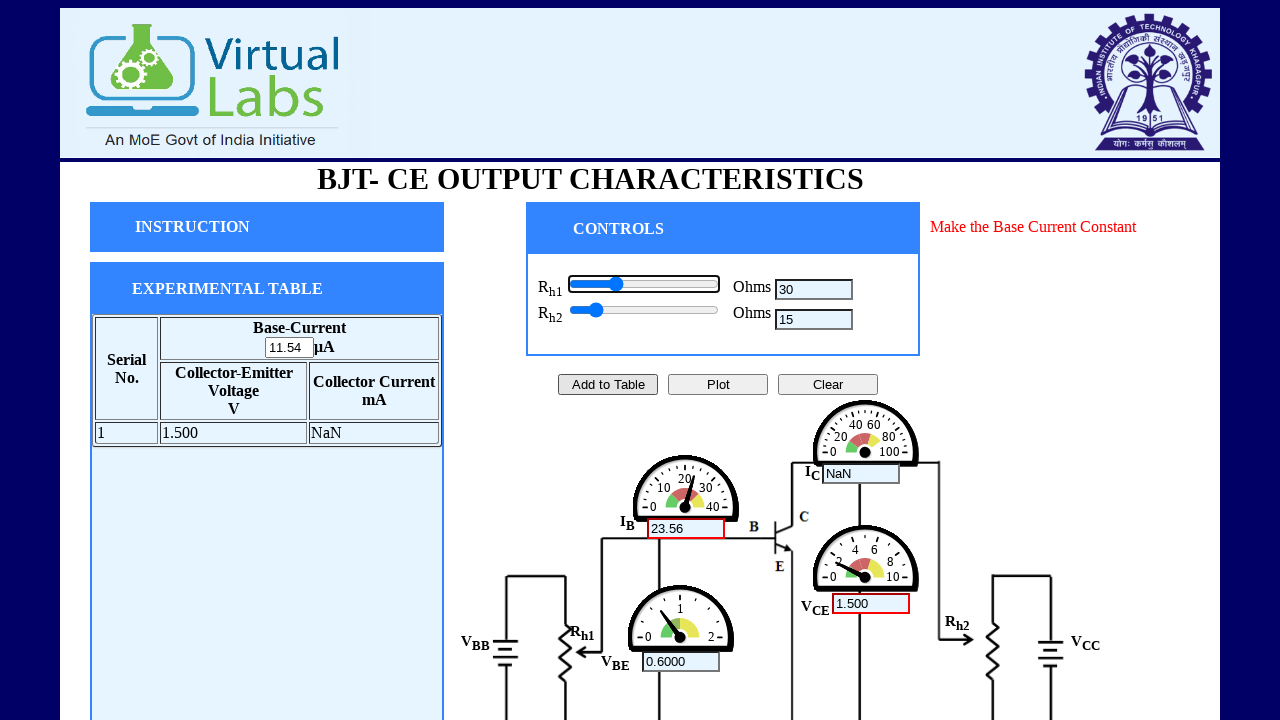

Clicked add reading button to take reading 6
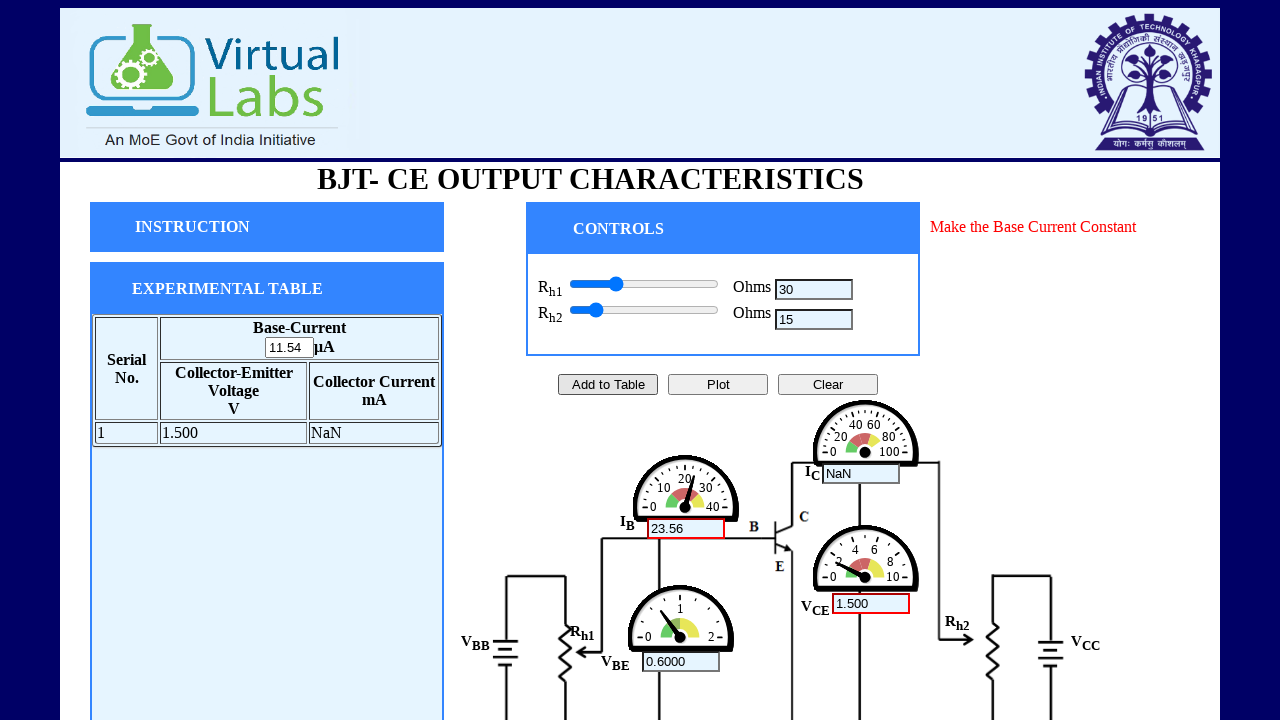

Incremented var slider by 5 positions for reading 7
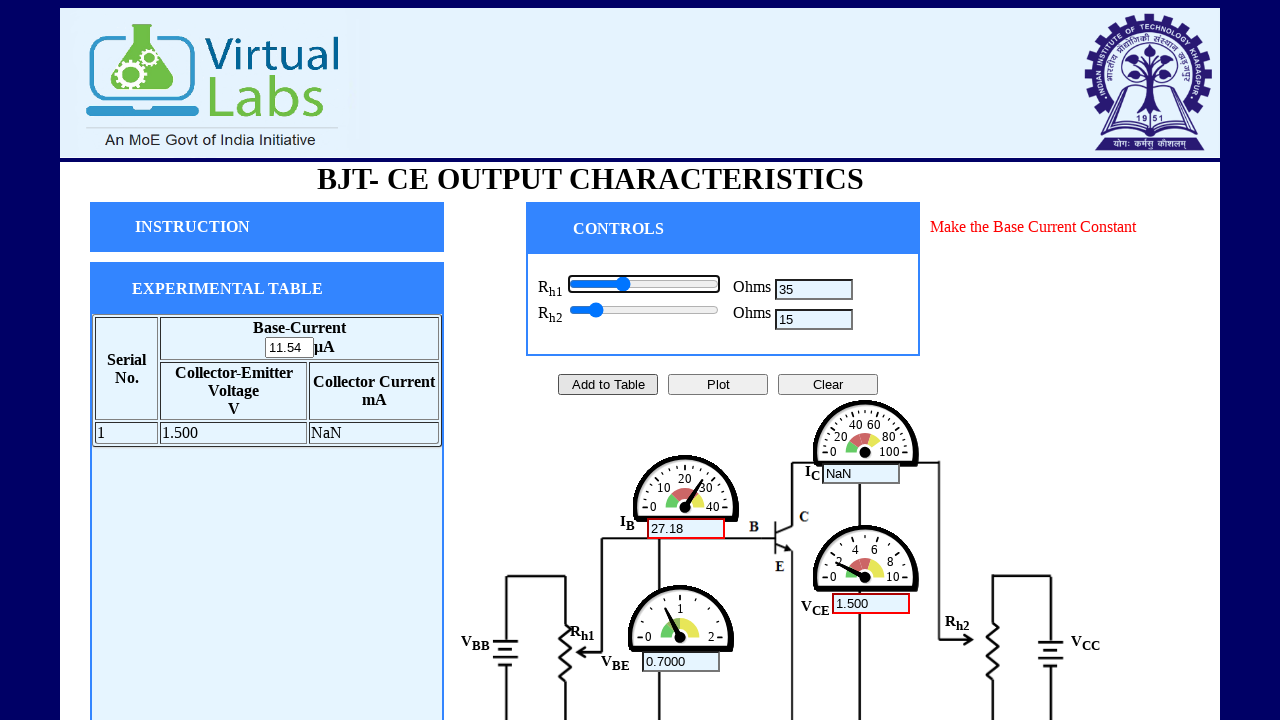

Clicked add reading button to take reading 7
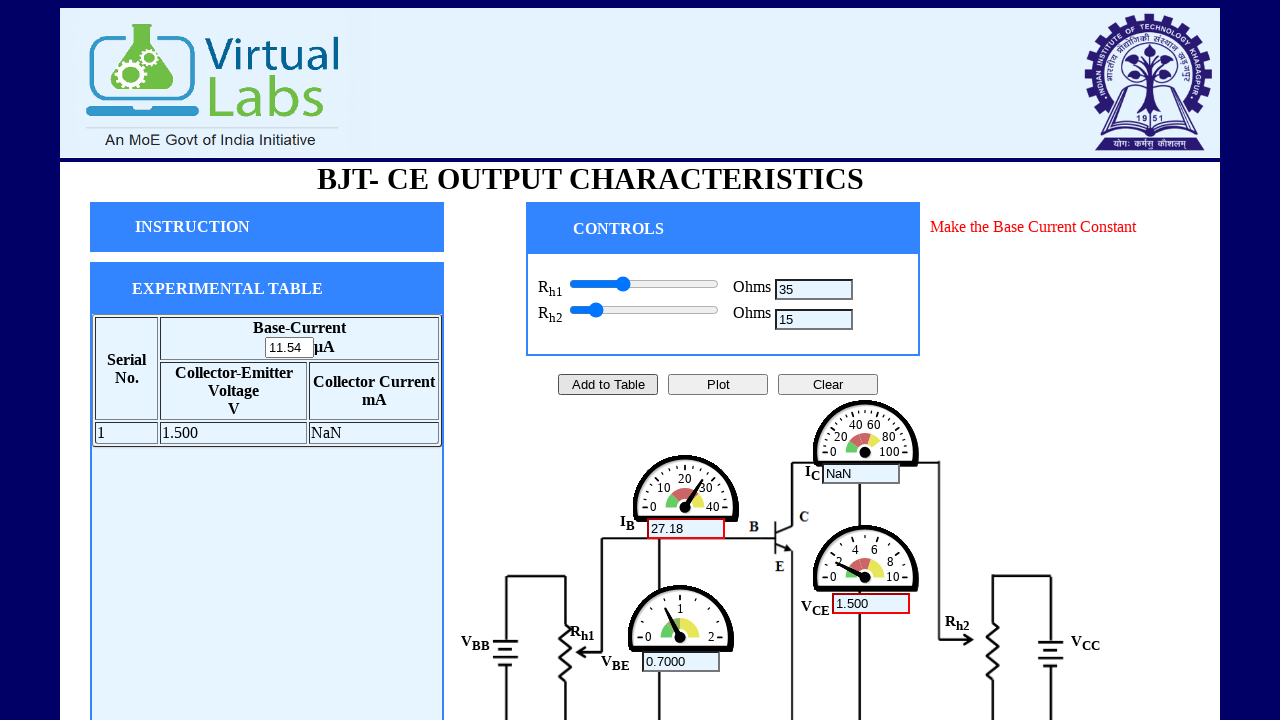

Incremented var slider by 5 positions for reading 8
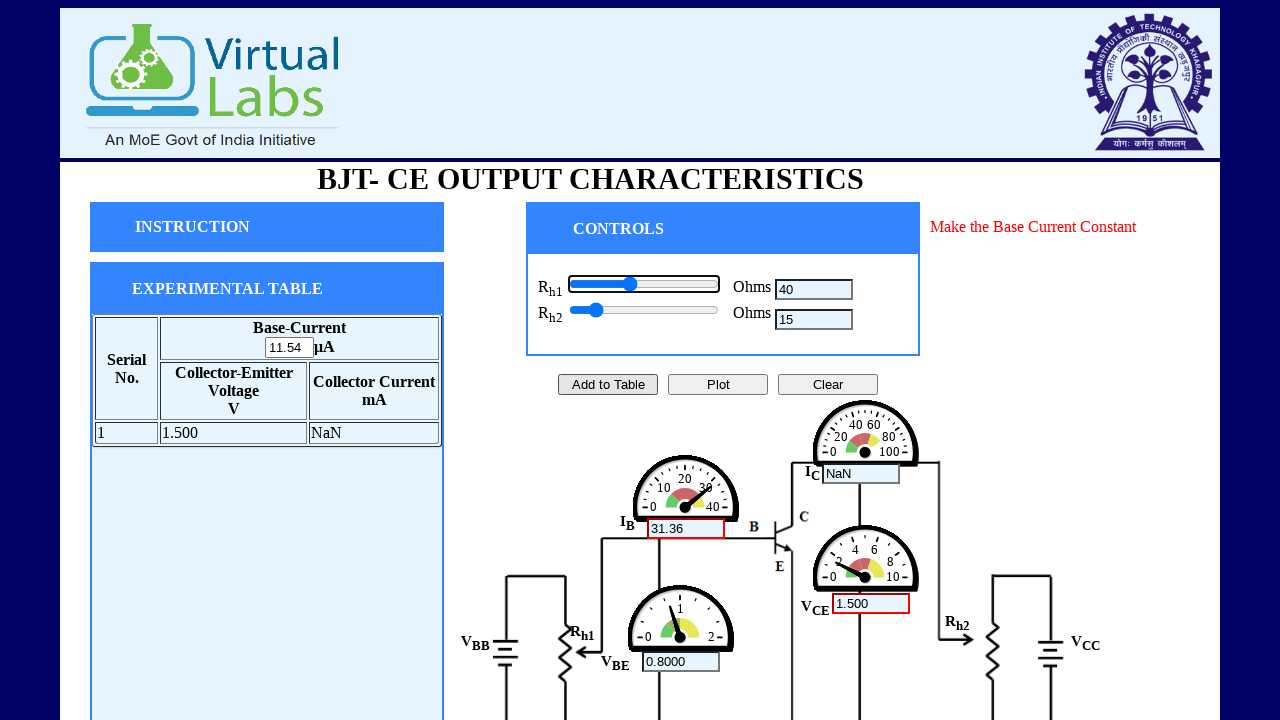

Clicked add reading button to take reading 8
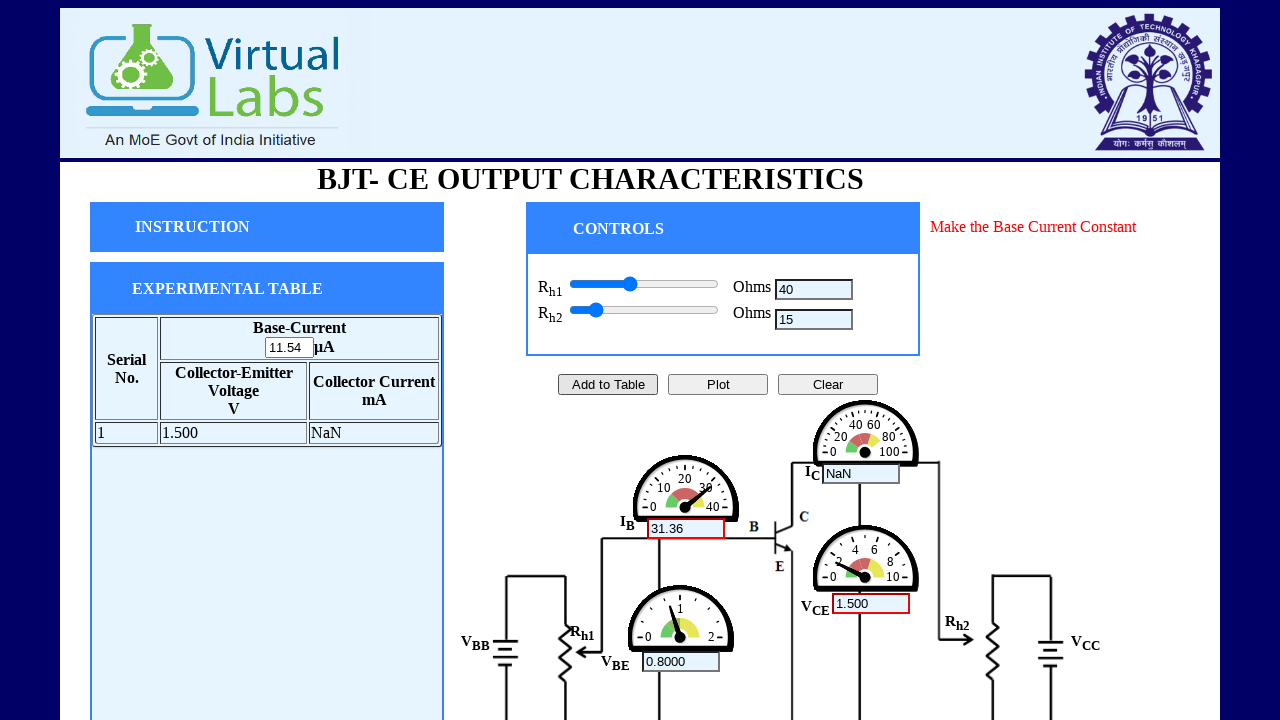

Incremented var slider by 5 positions for reading 9
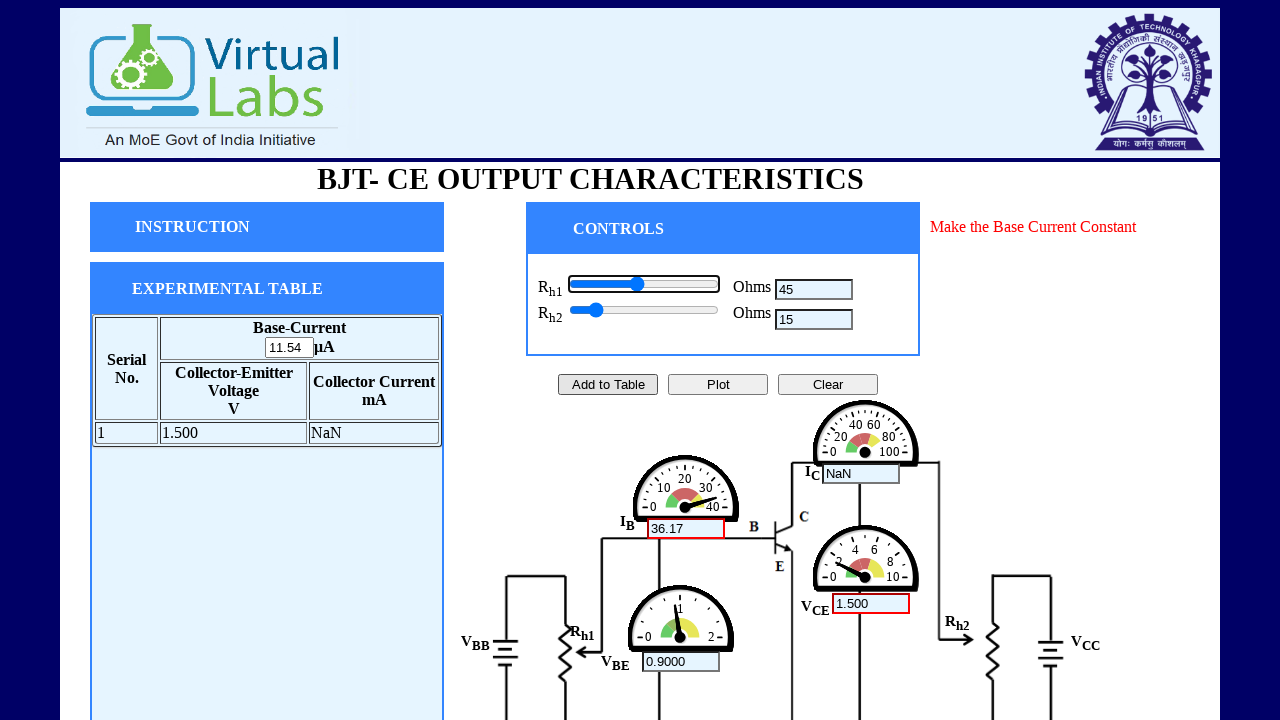

Clicked add reading button to take reading 9
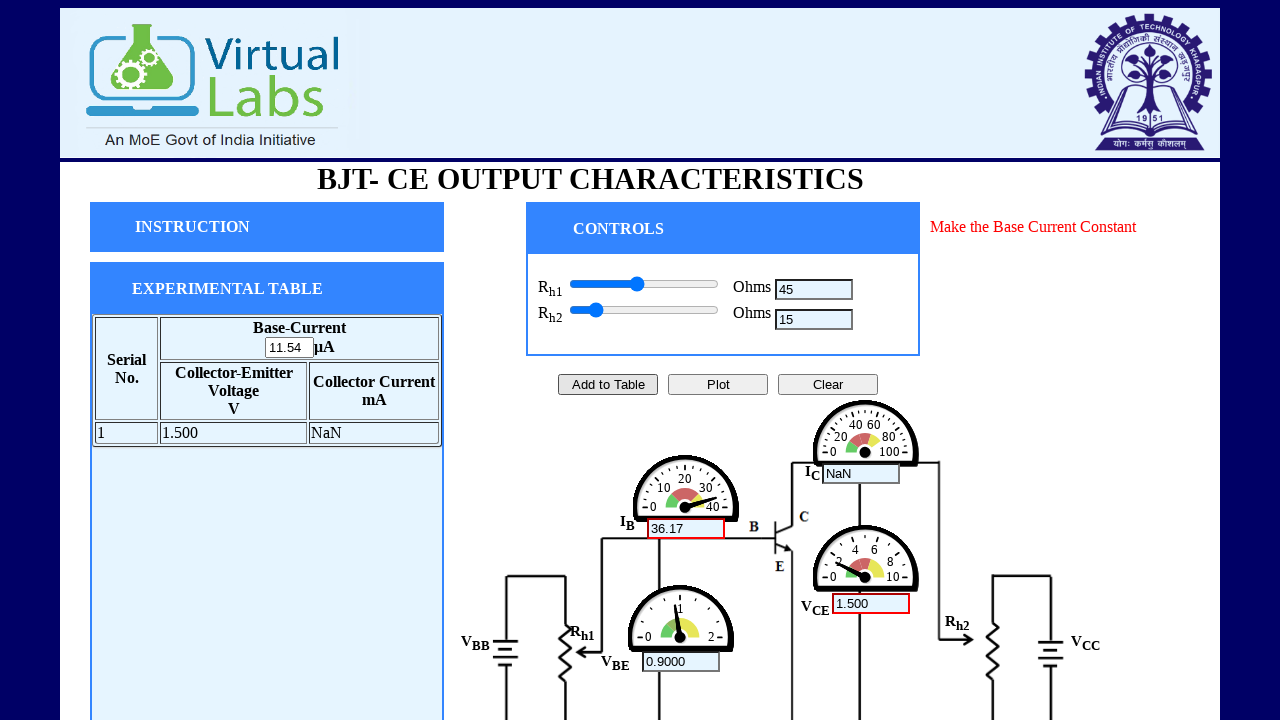

Incremented var slider by 5 positions for reading 10
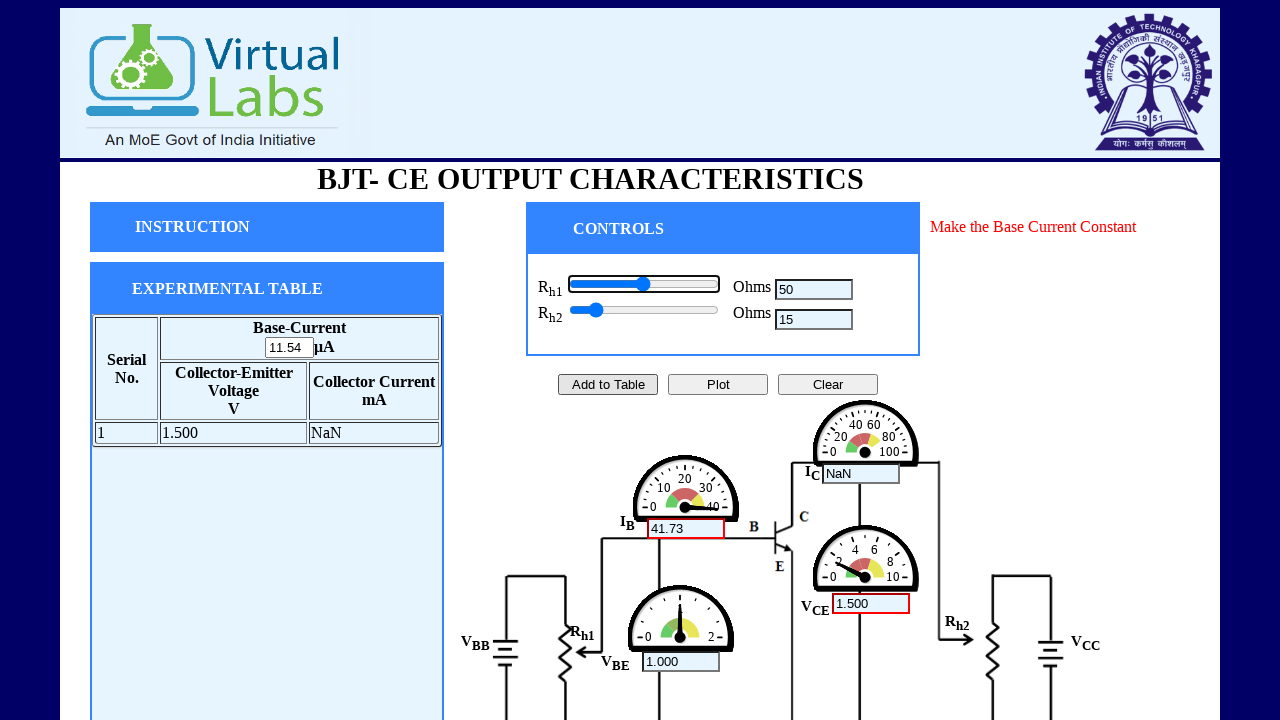

Clicked add reading button to take reading 10
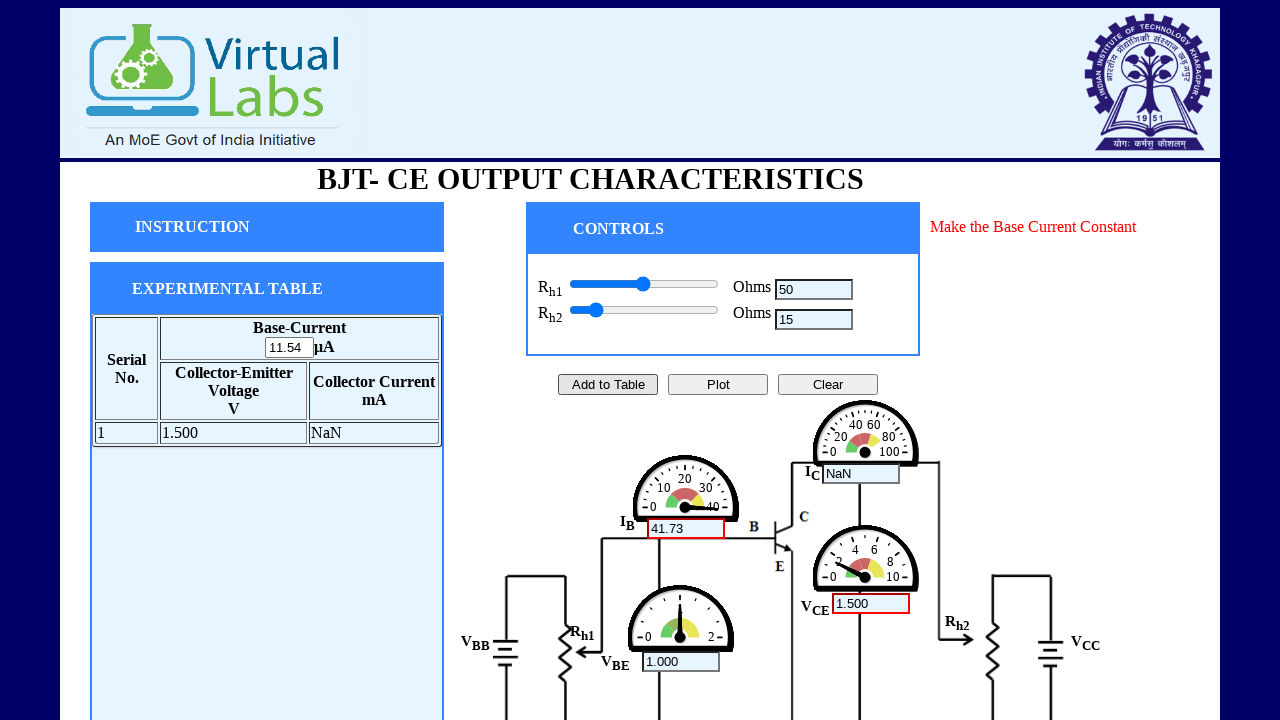

Incremented var slider by 5 positions for reading 11
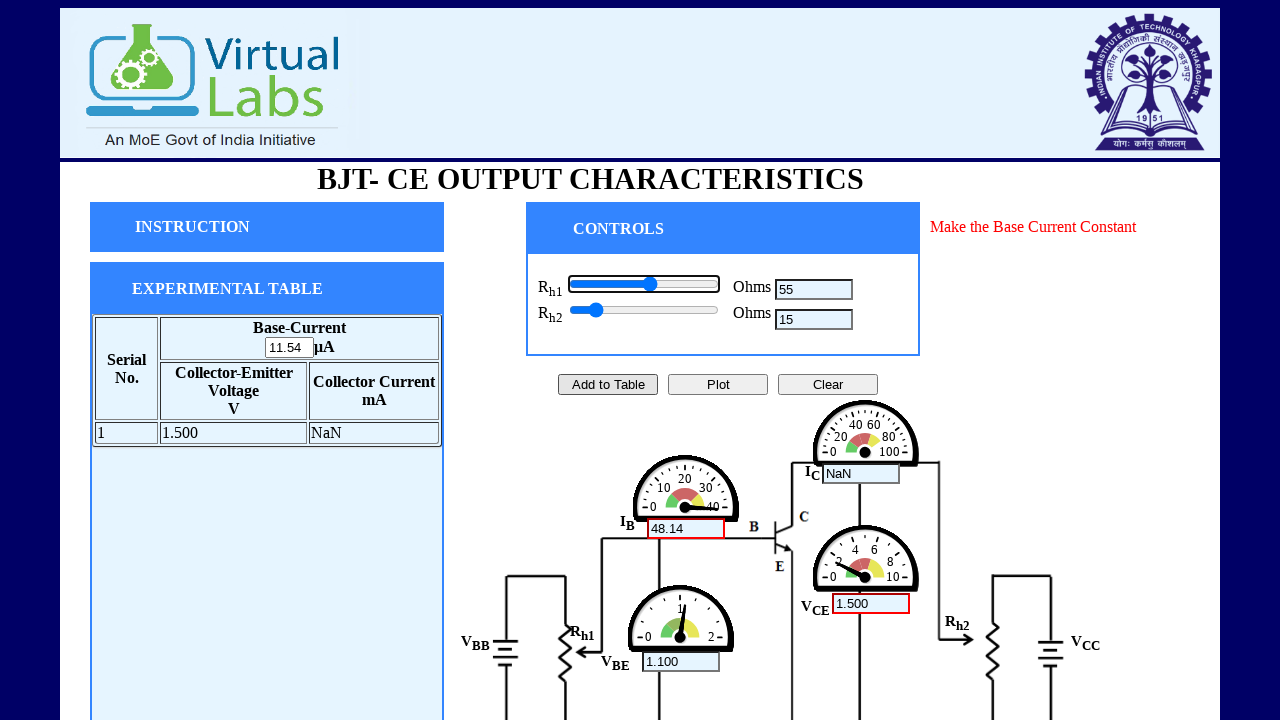

Clicked add reading button to take reading 11
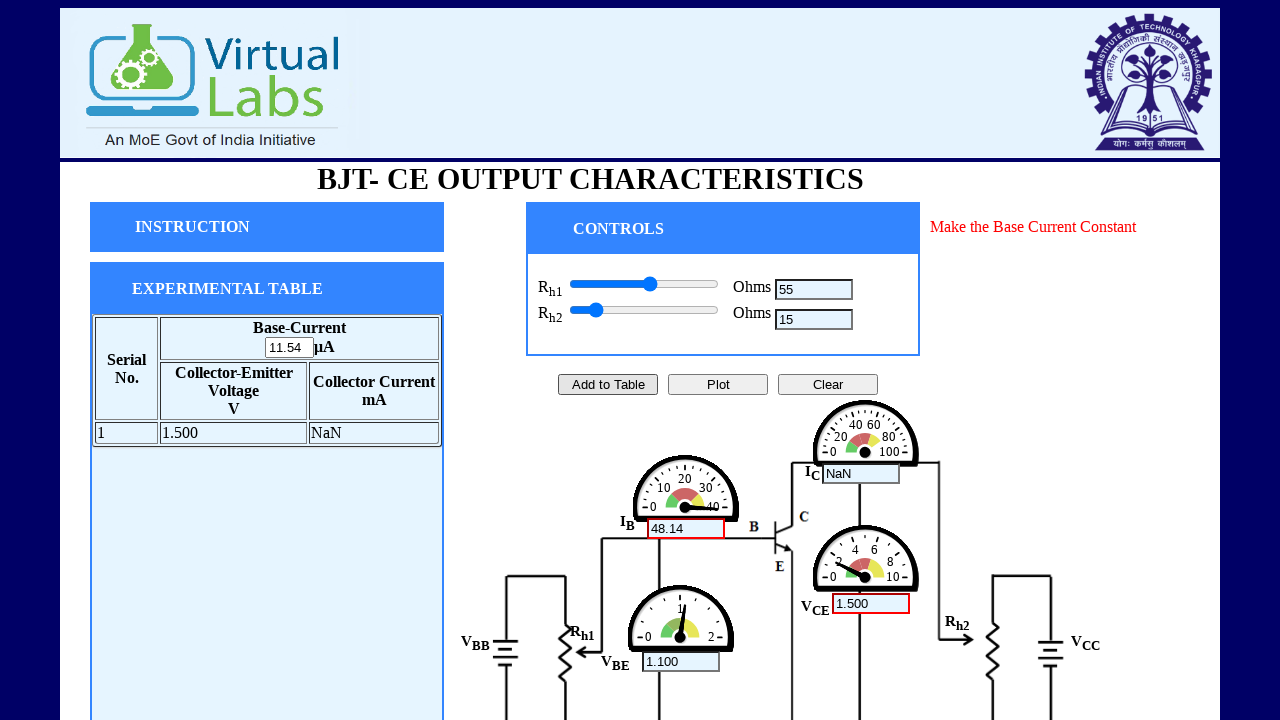

Clicked plot button to generate BJT CE output characteristics graph
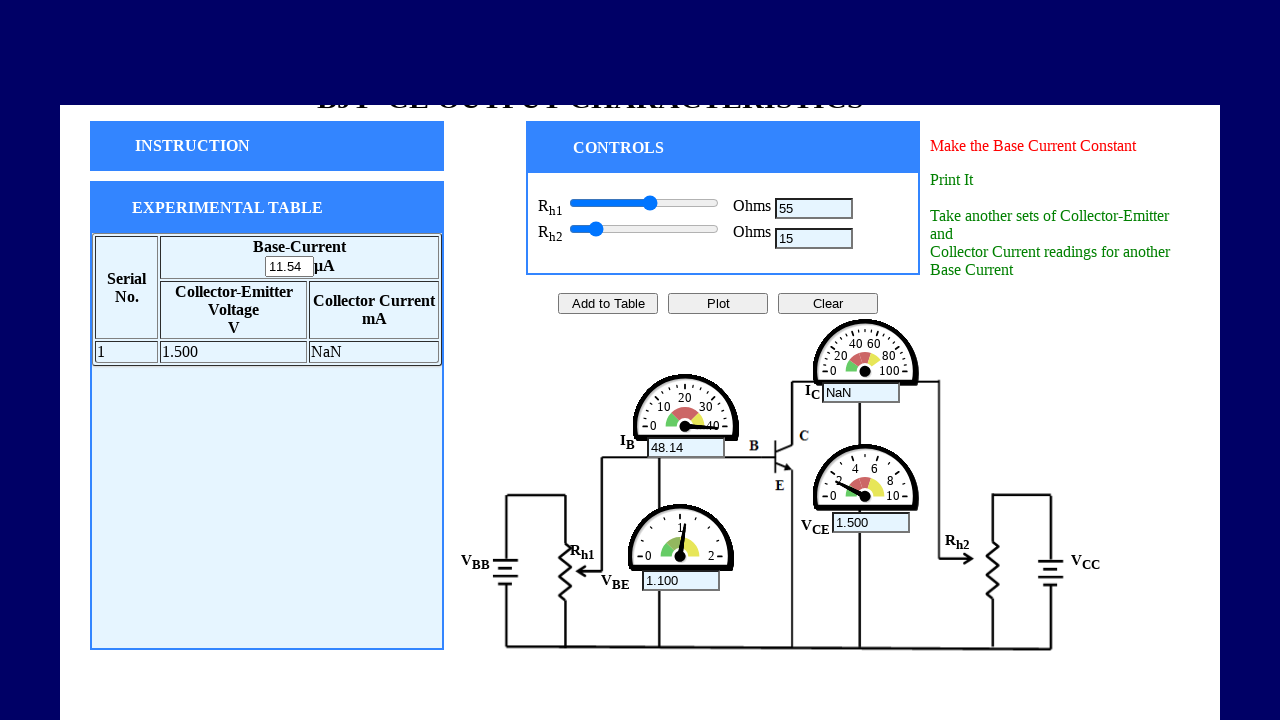

Zoomed out page to 90% for better graph view
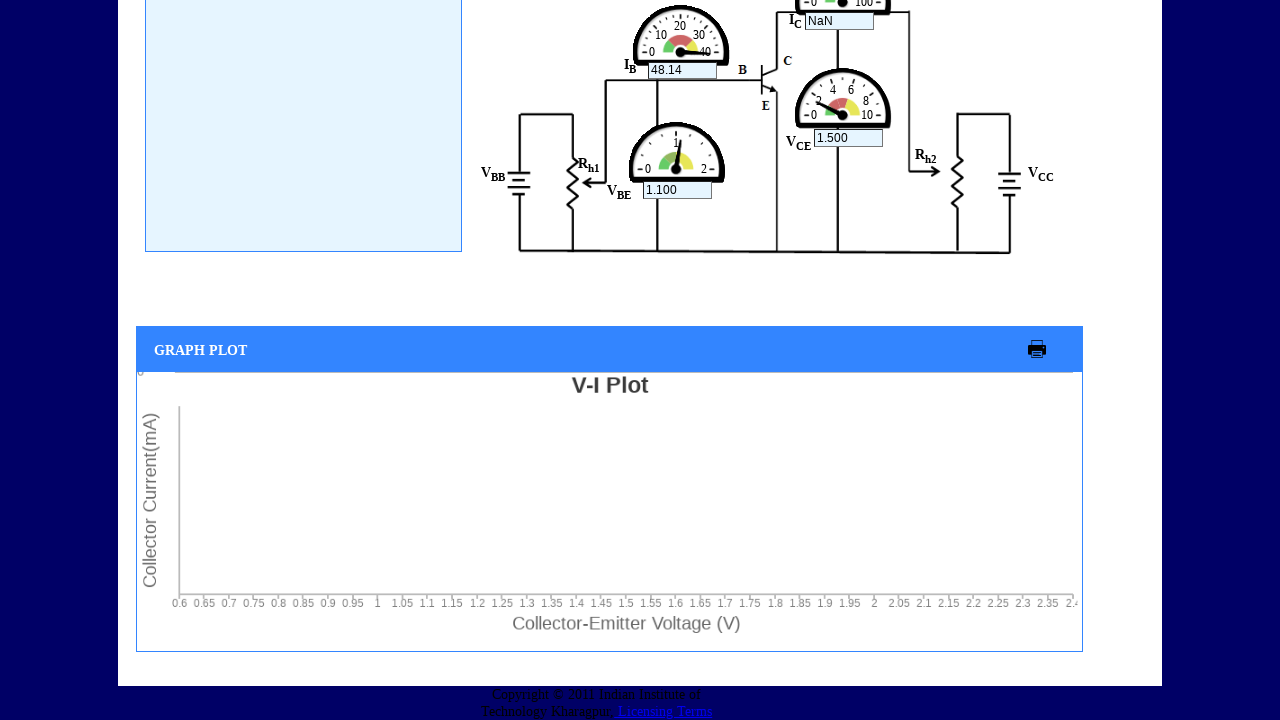

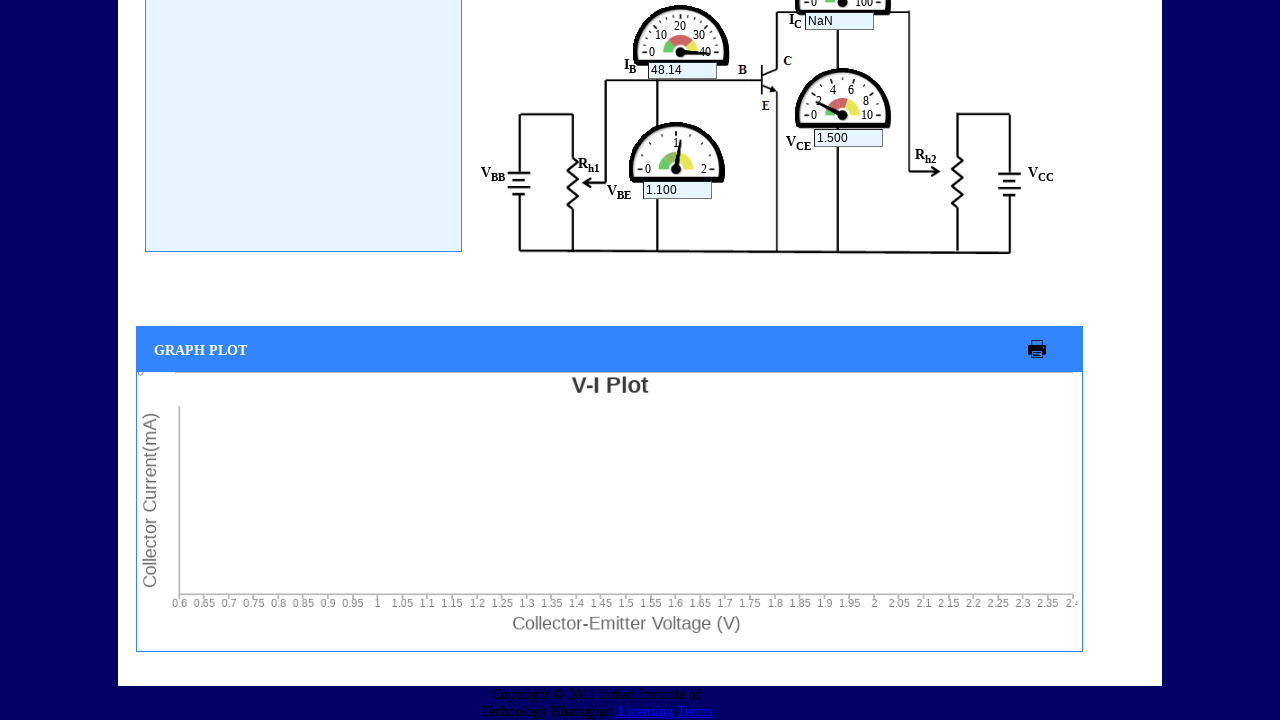